Tests that entering text instead of a number displays the correct error message "Please enter a number"

Starting URL: https://kristinek.github.io/site/tasks/enter_a_number

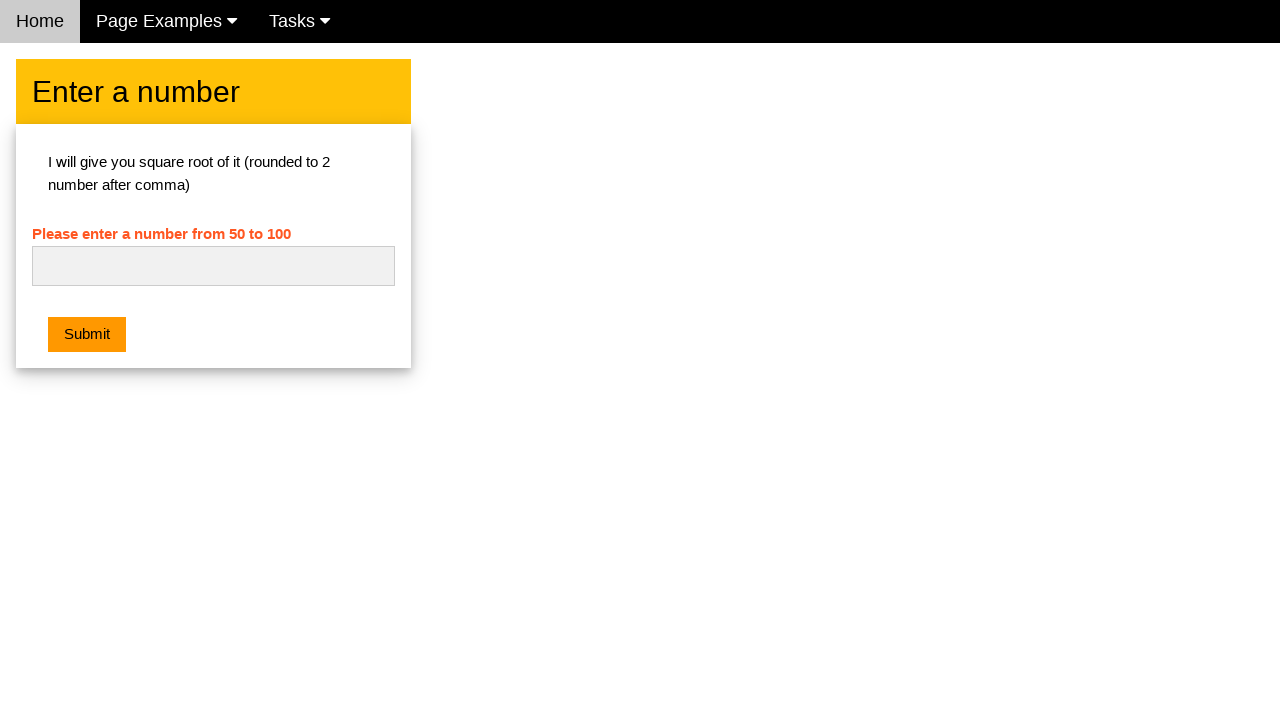

Navigated to the enter a number task page
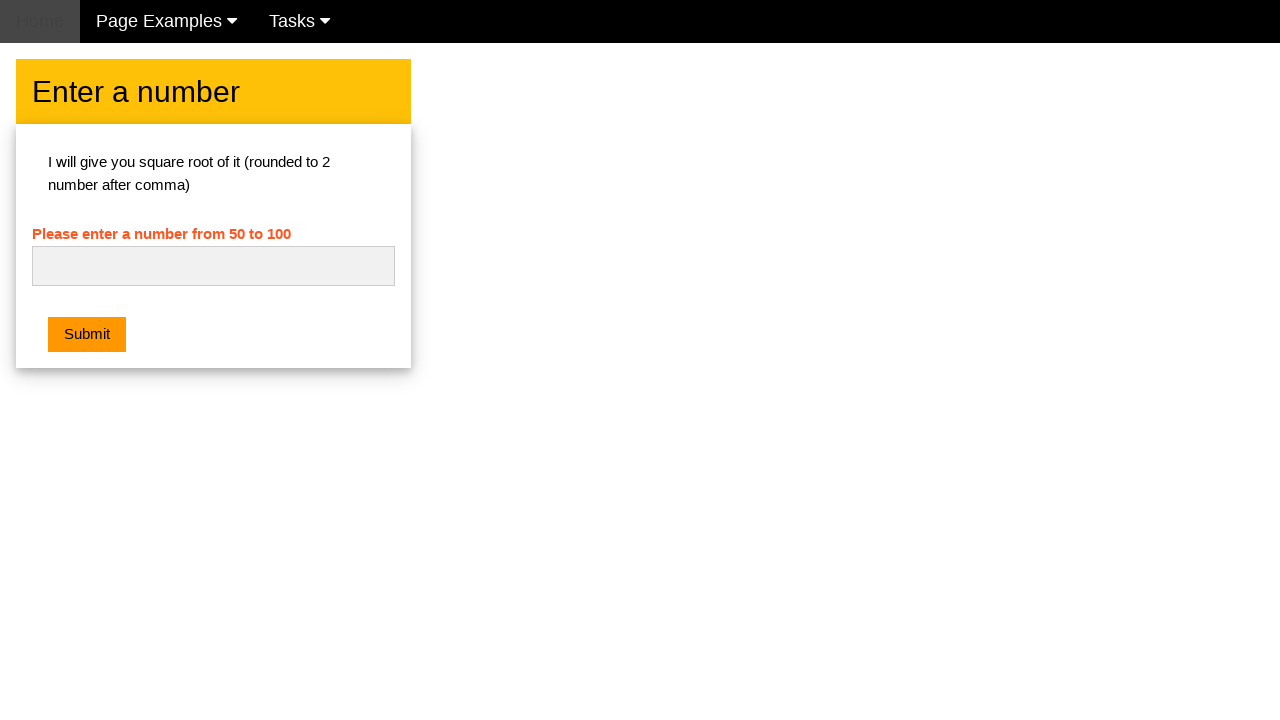

Entered text 'Kristina' instead of a number in the input field on #numb
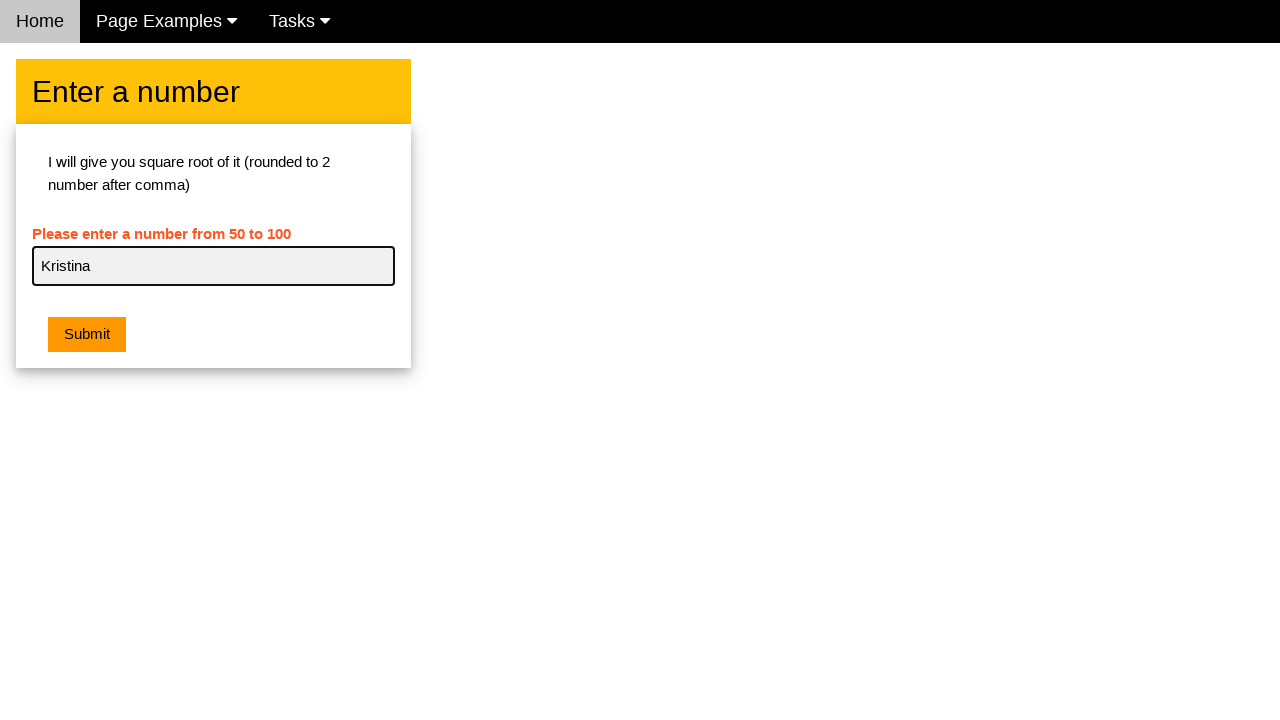

Clicked the submit button at (87, 335) on .w3-btn
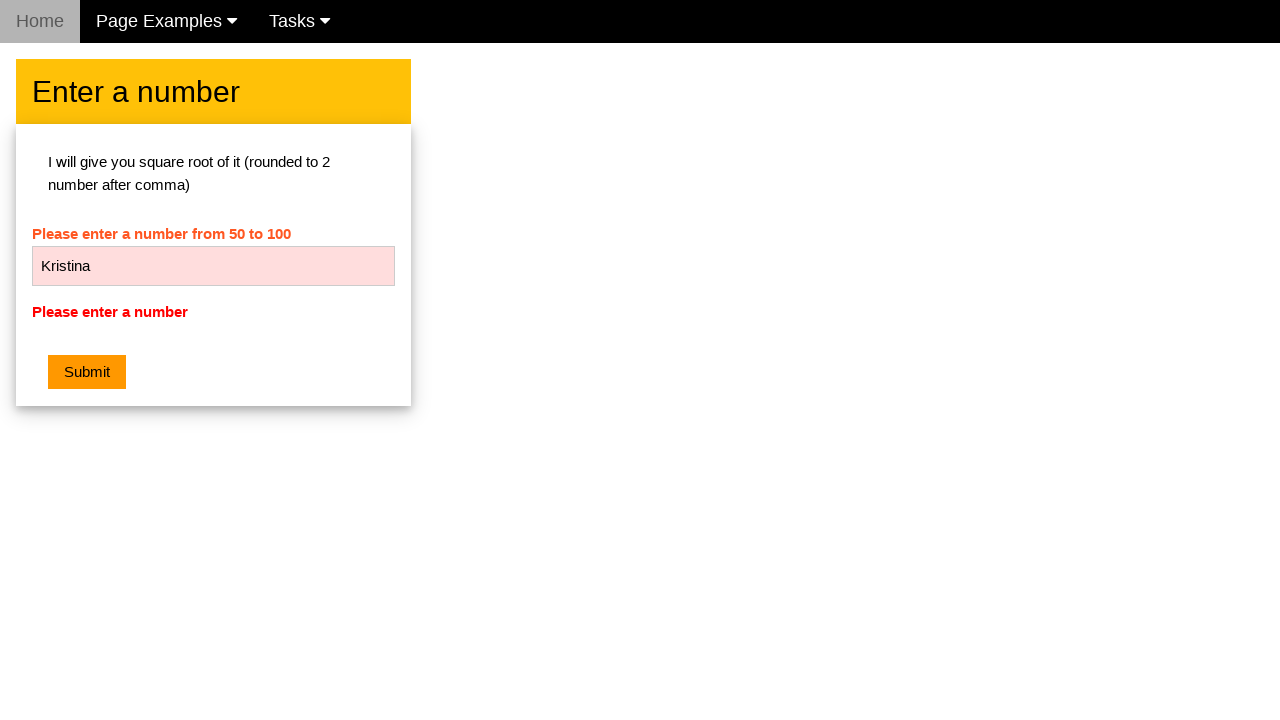

Error message appeared on the page
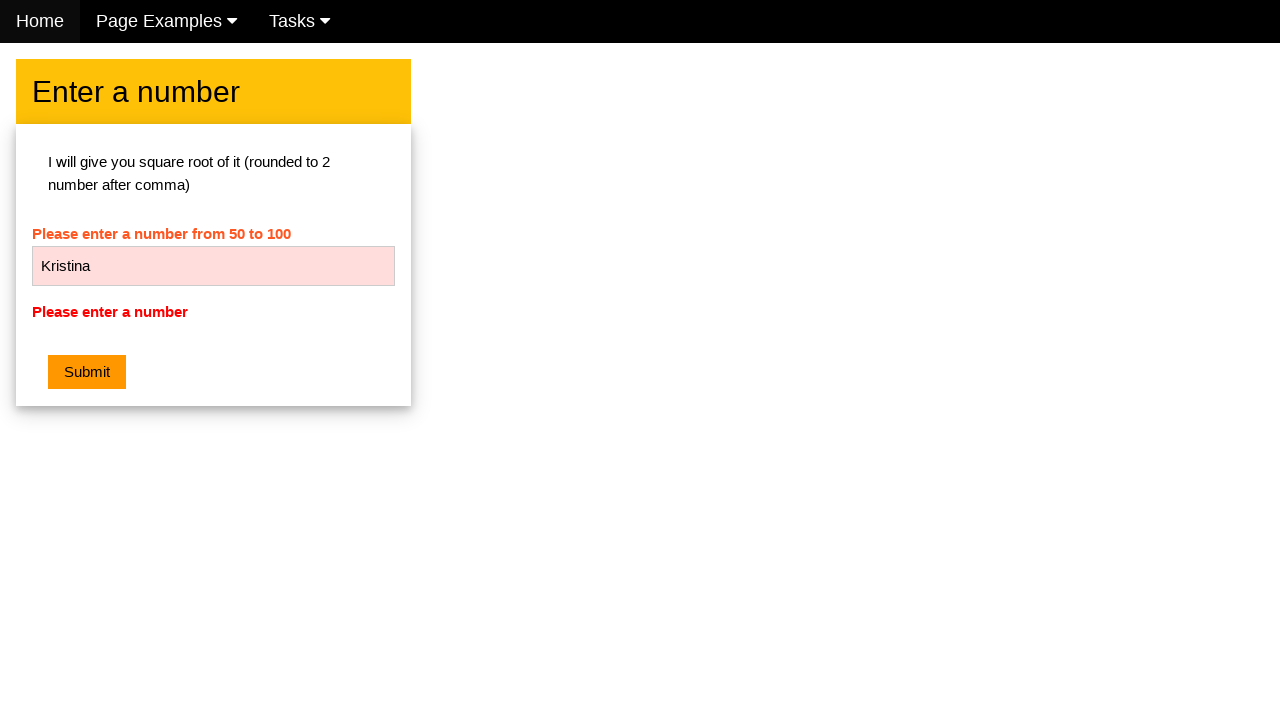

Retrieved error message text: 'Please enter a number'
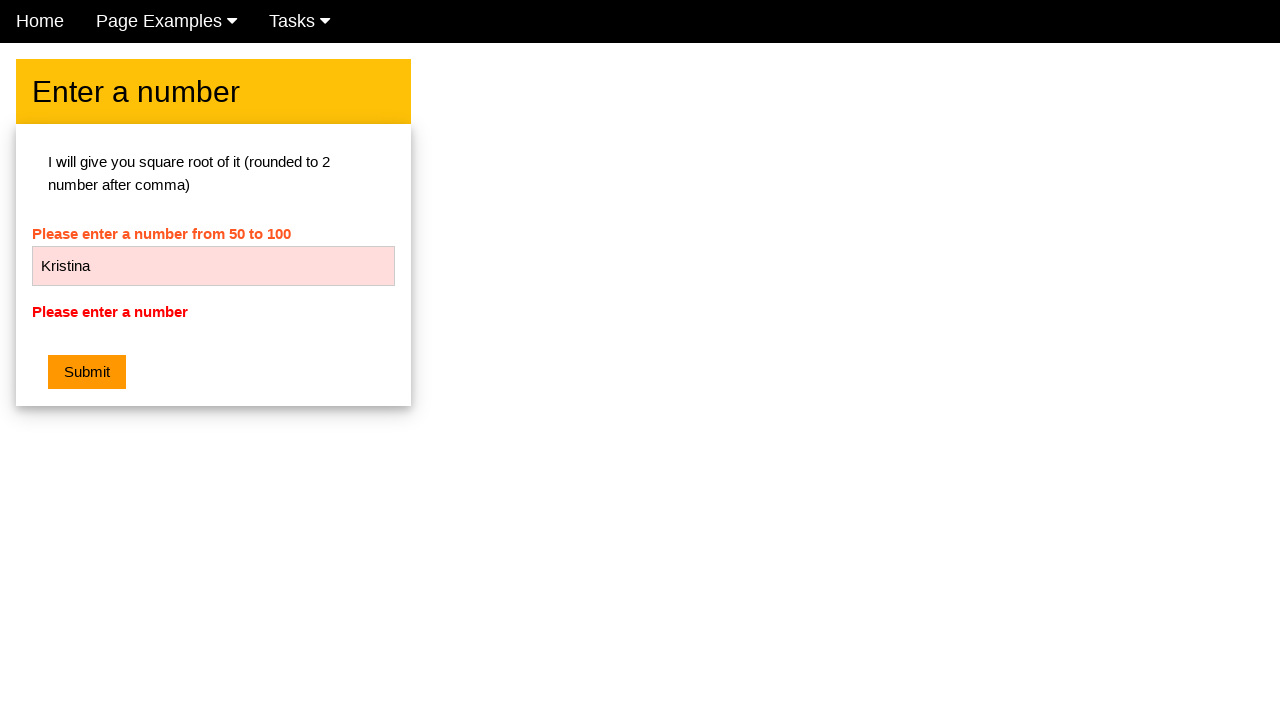

Verified error message is 'Please enter a number'
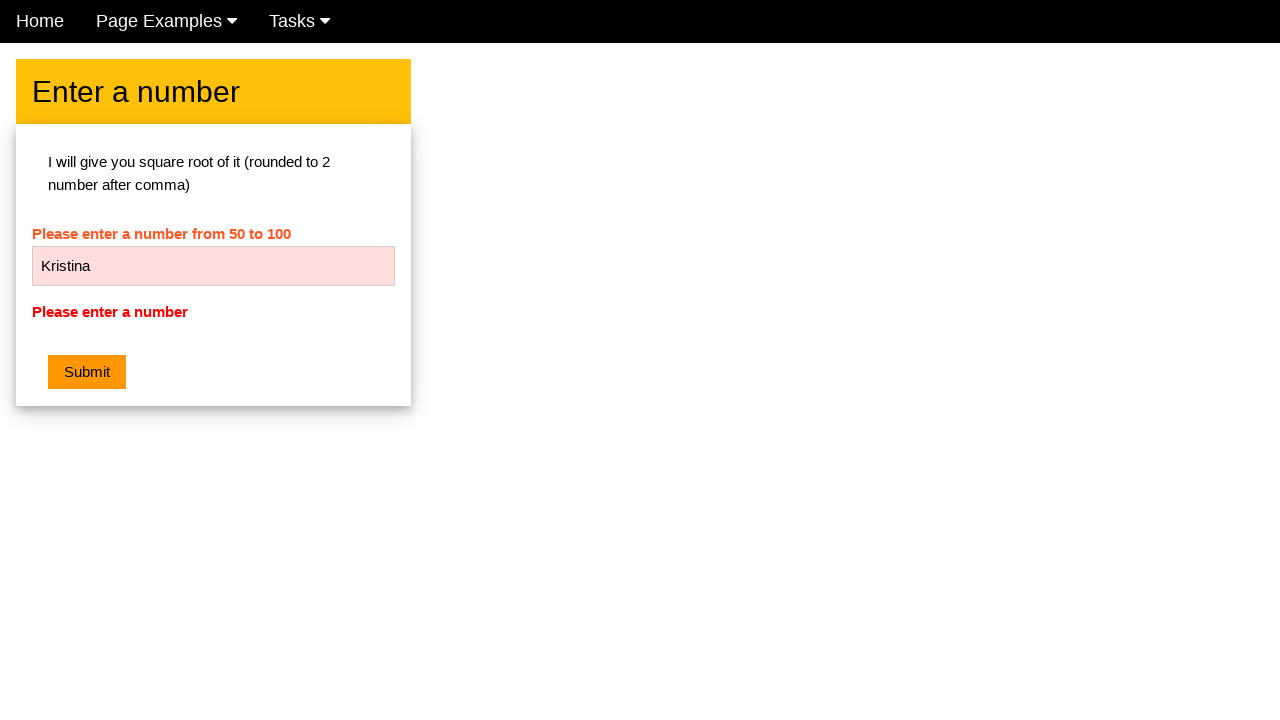

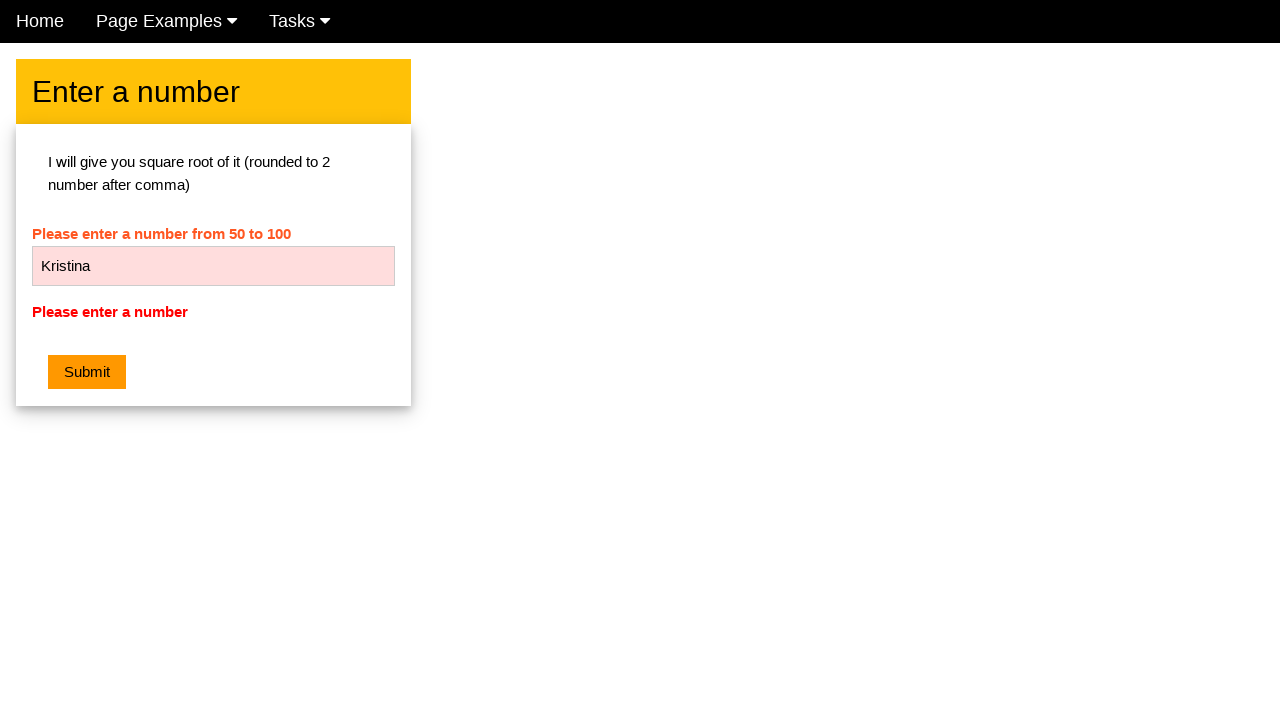